Tests DuckDuckGo search functionality by entering "Playwright" as a search query and verifying the search results page loads

Starting URL: https://duckduckgo.com

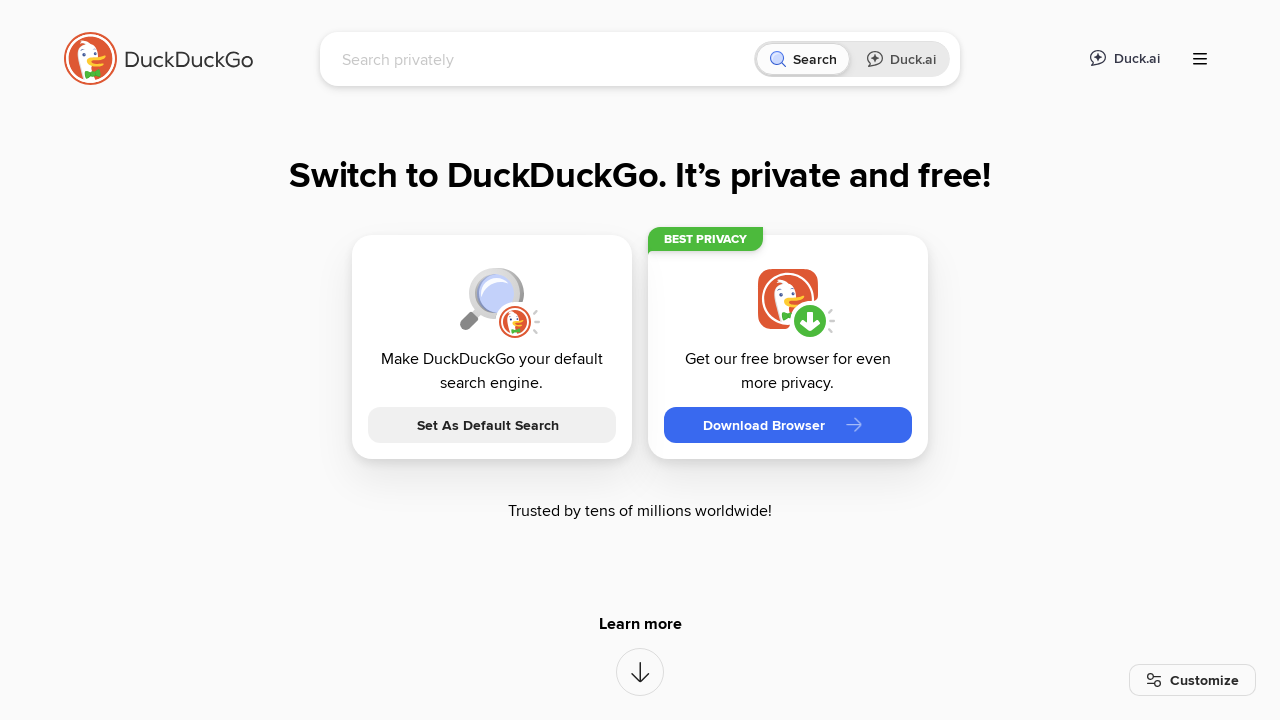

Clicked on the search input field at (544, 59) on [name='q']
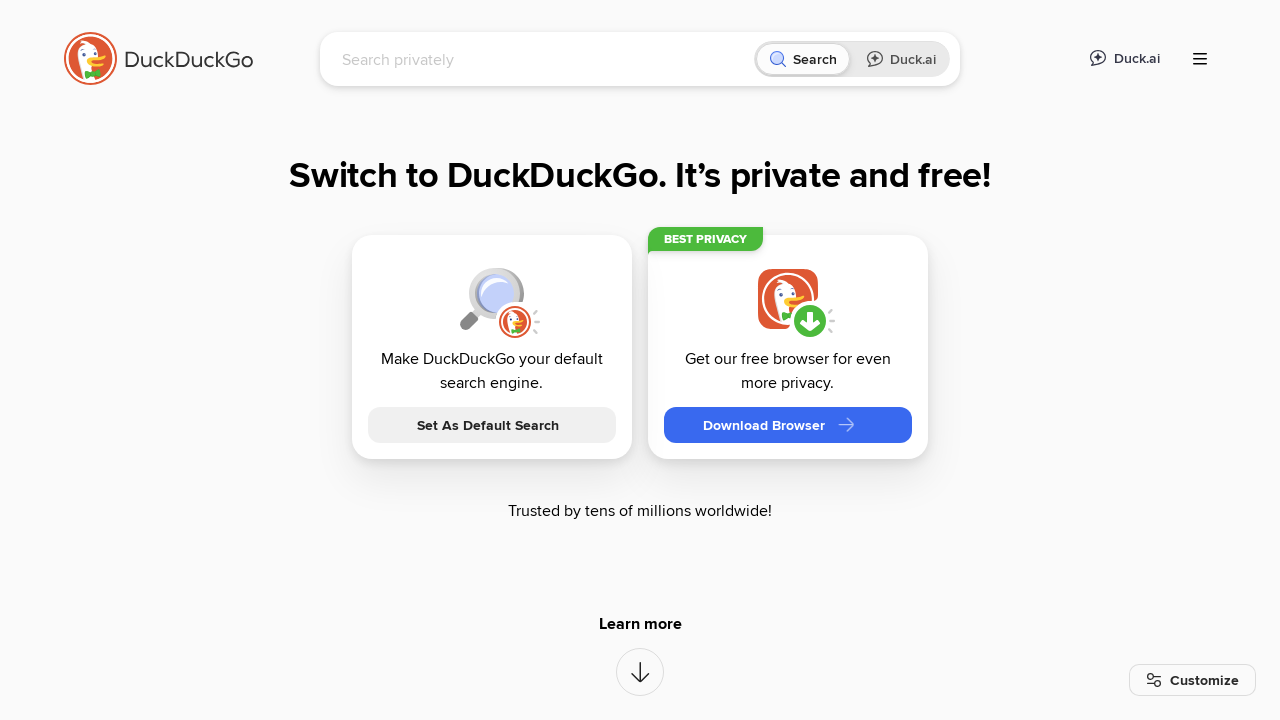

Filled search field with 'Playwright' on [name='q']
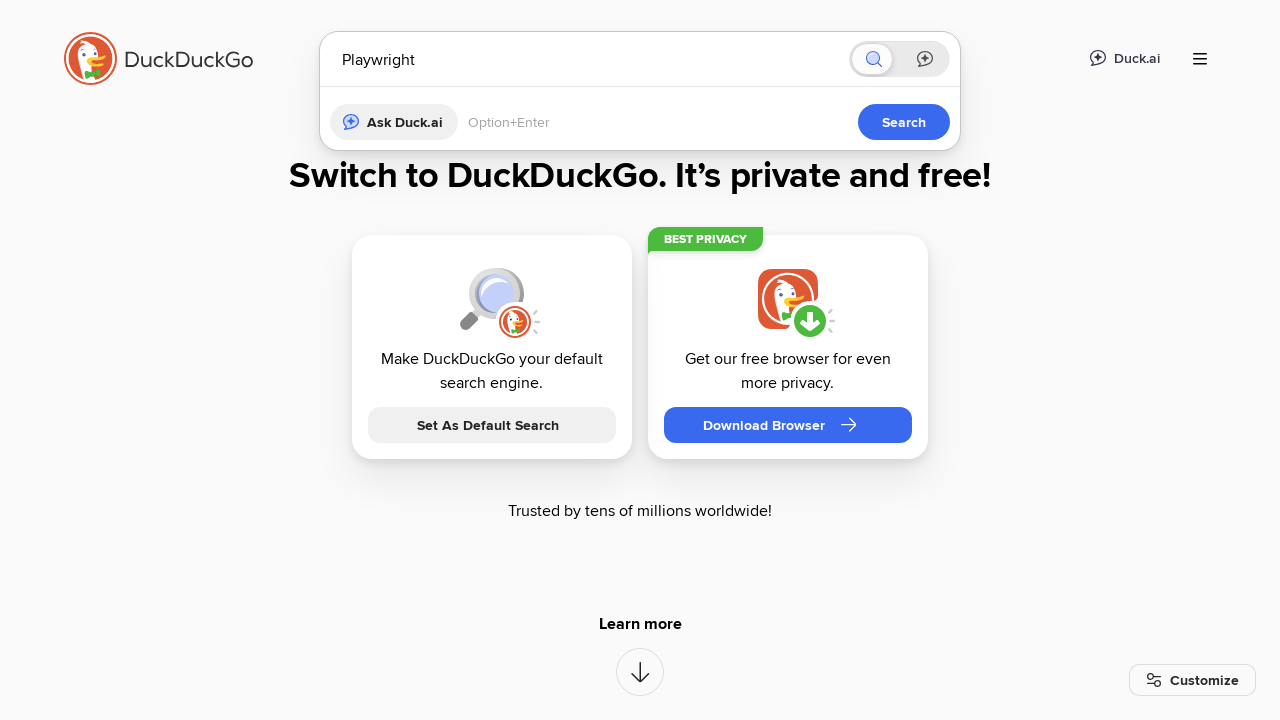

Pressed Enter to submit the search query on [name='q']
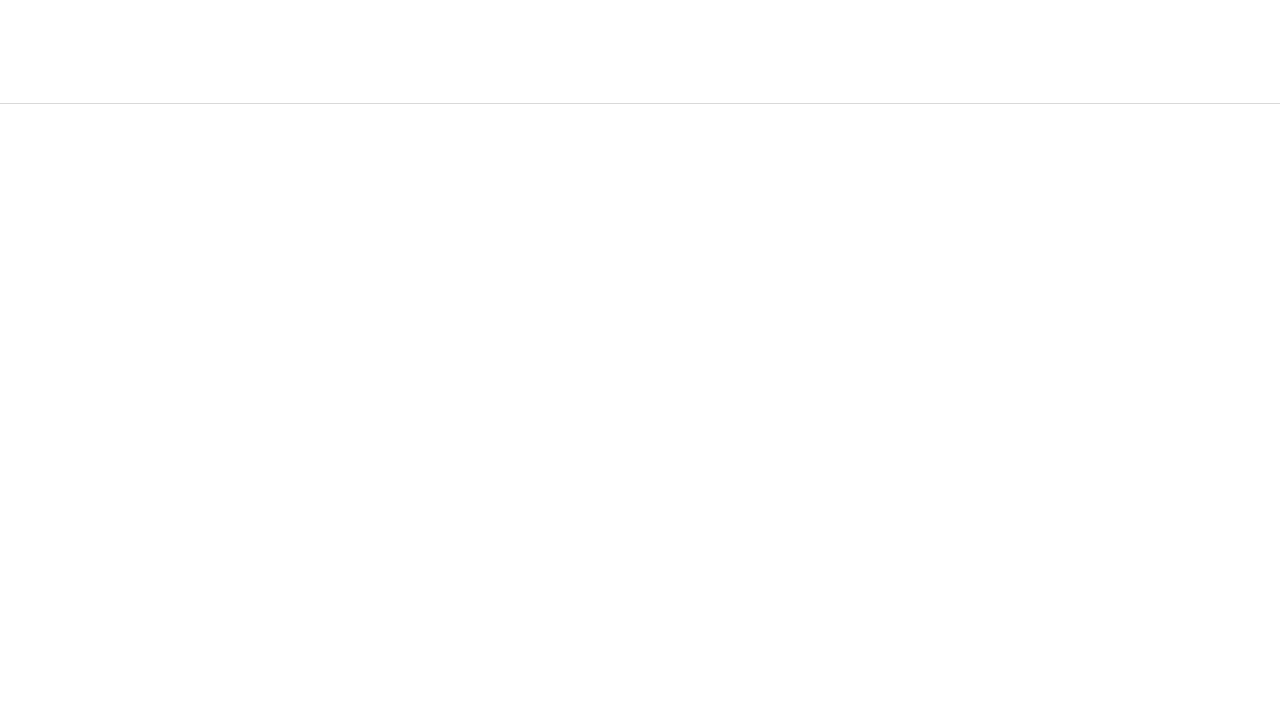

Search results page loaded successfully
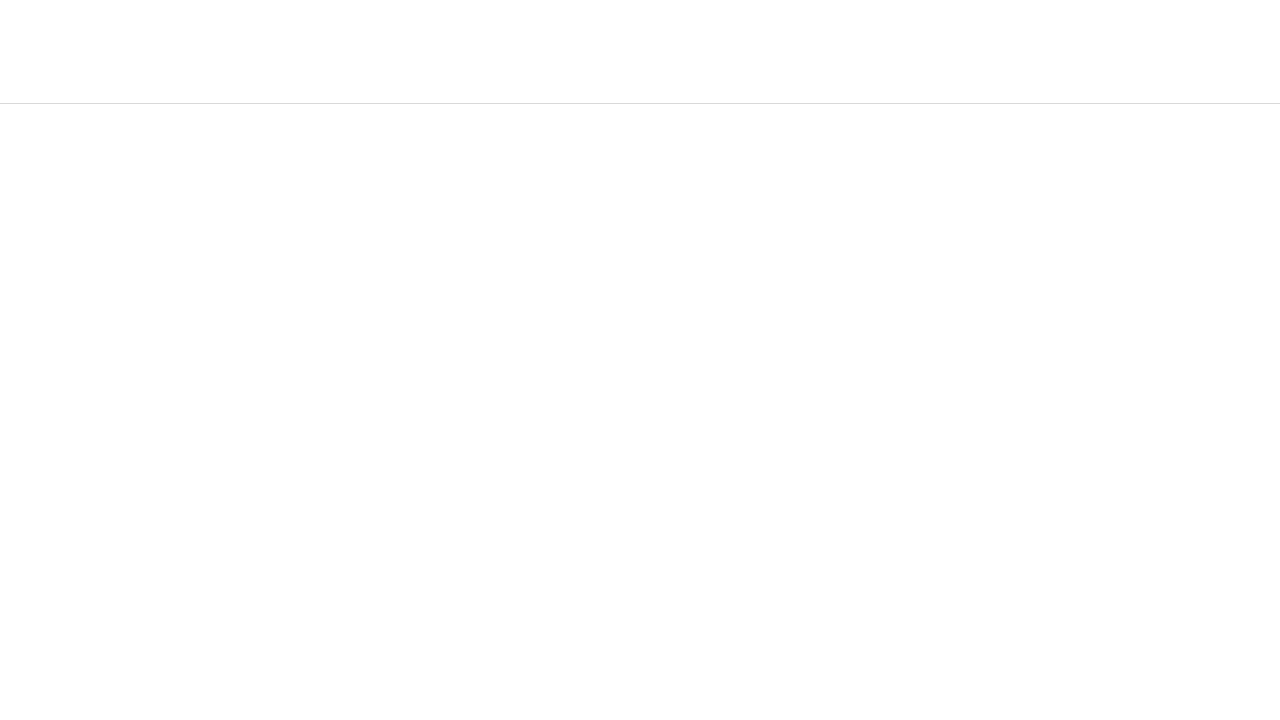

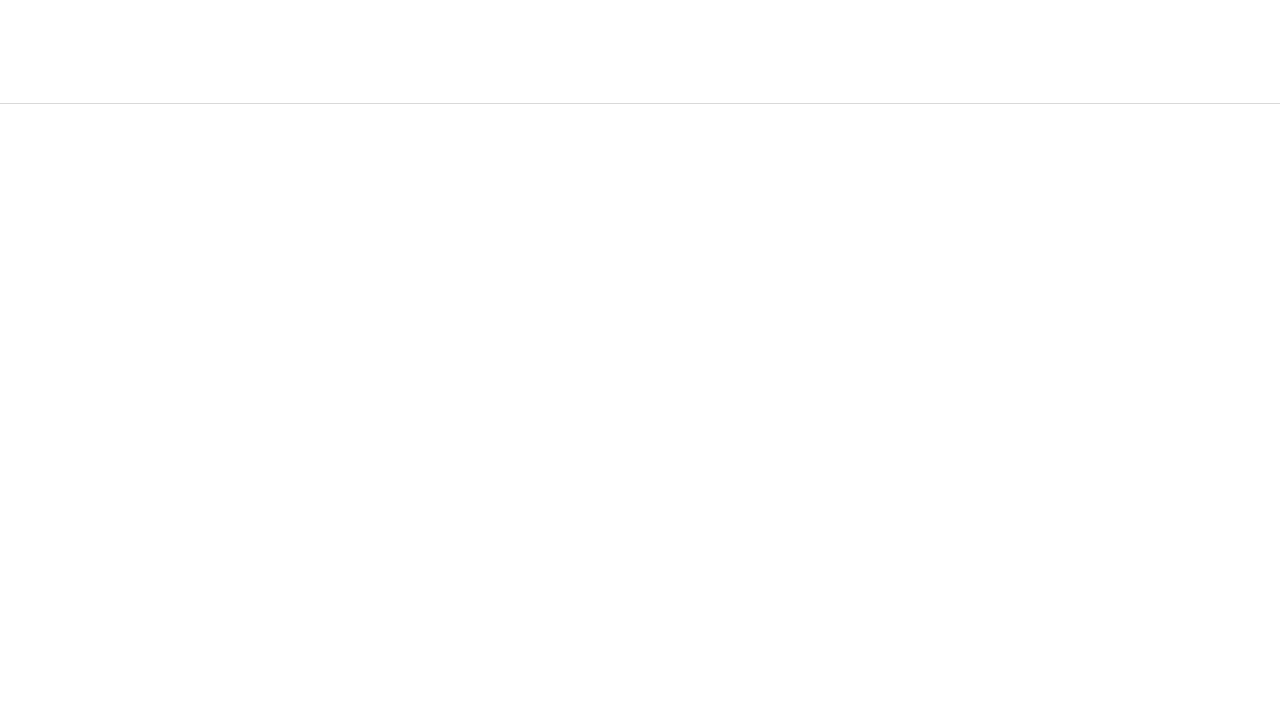